Tests that other controls (checkbox, label) are hidden when editing a todo item.

Starting URL: https://demo.playwright.dev/todomvc

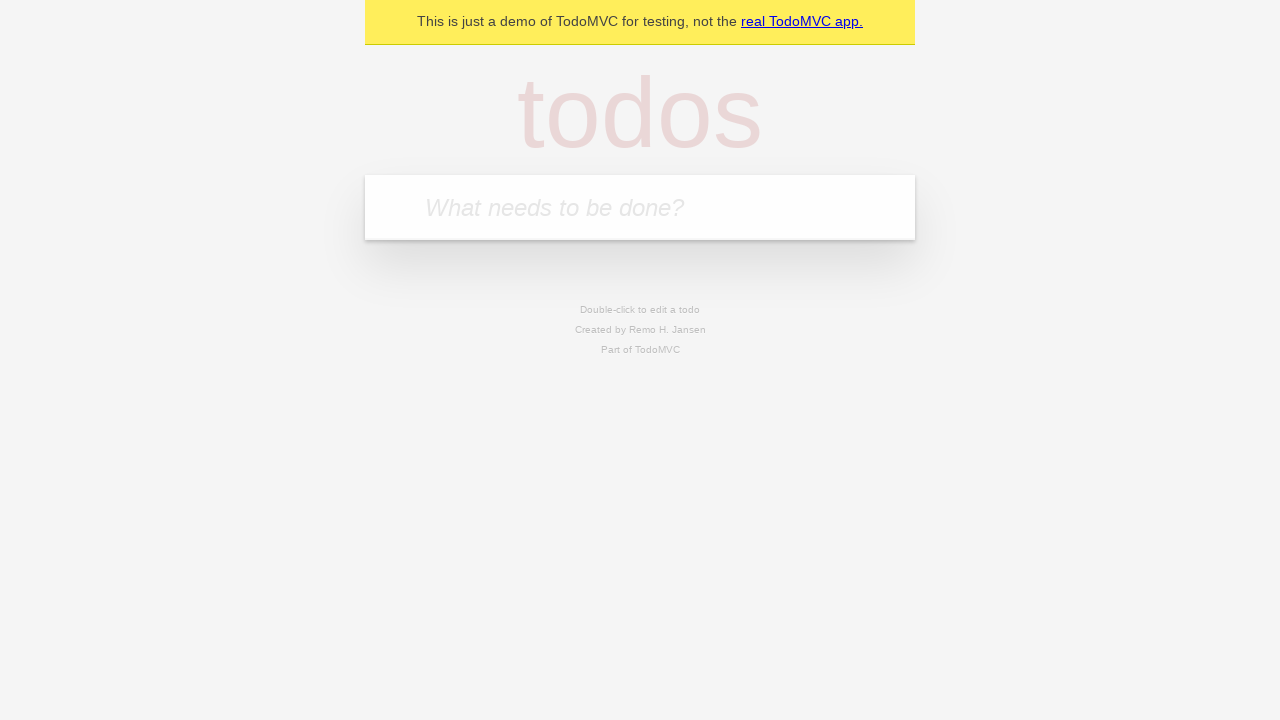

Filled todo input with 'buy some cheese' on internal:attr=[placeholder="What needs to be done?"i]
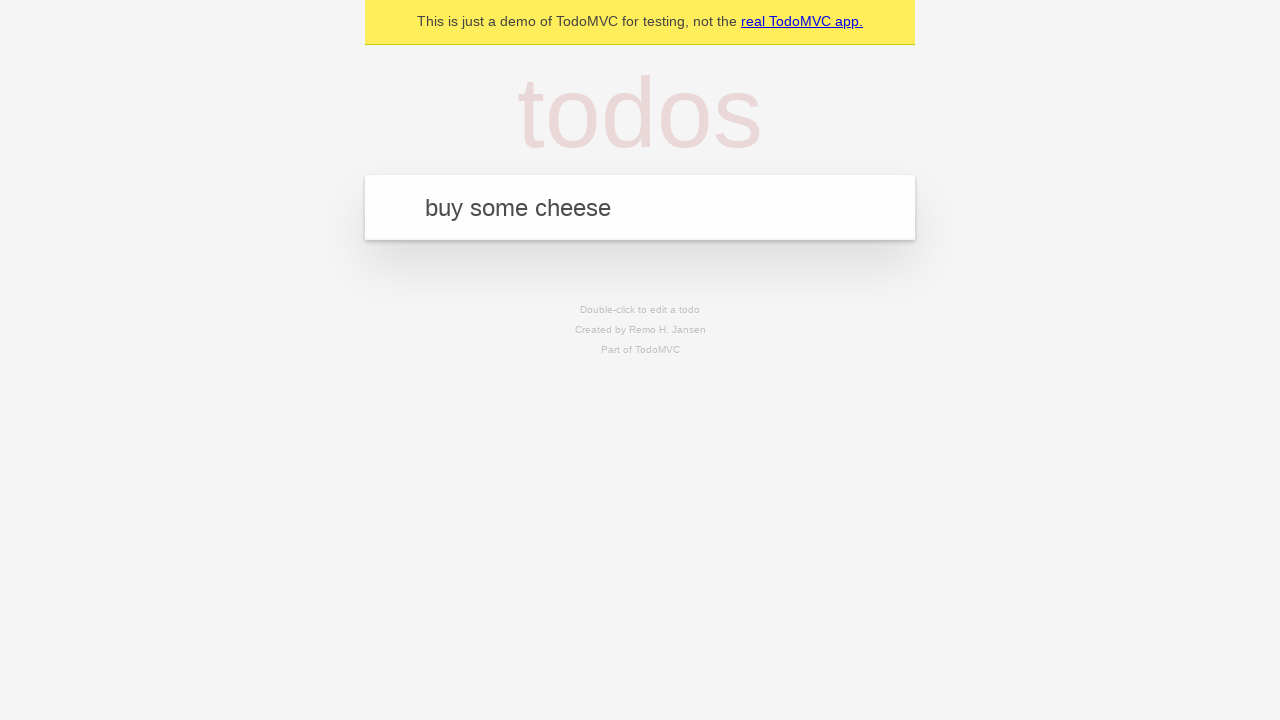

Pressed Enter to add first todo on internal:attr=[placeholder="What needs to be done?"i]
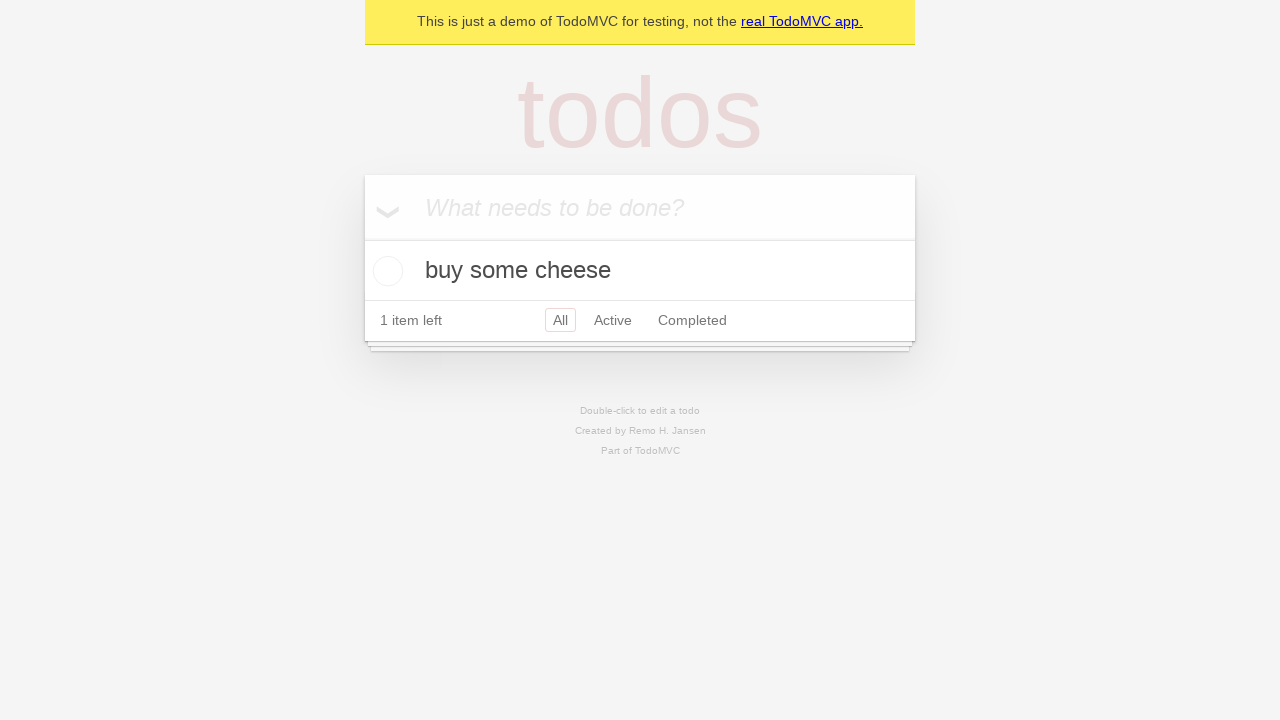

Filled todo input with 'feed the cat' on internal:attr=[placeholder="What needs to be done?"i]
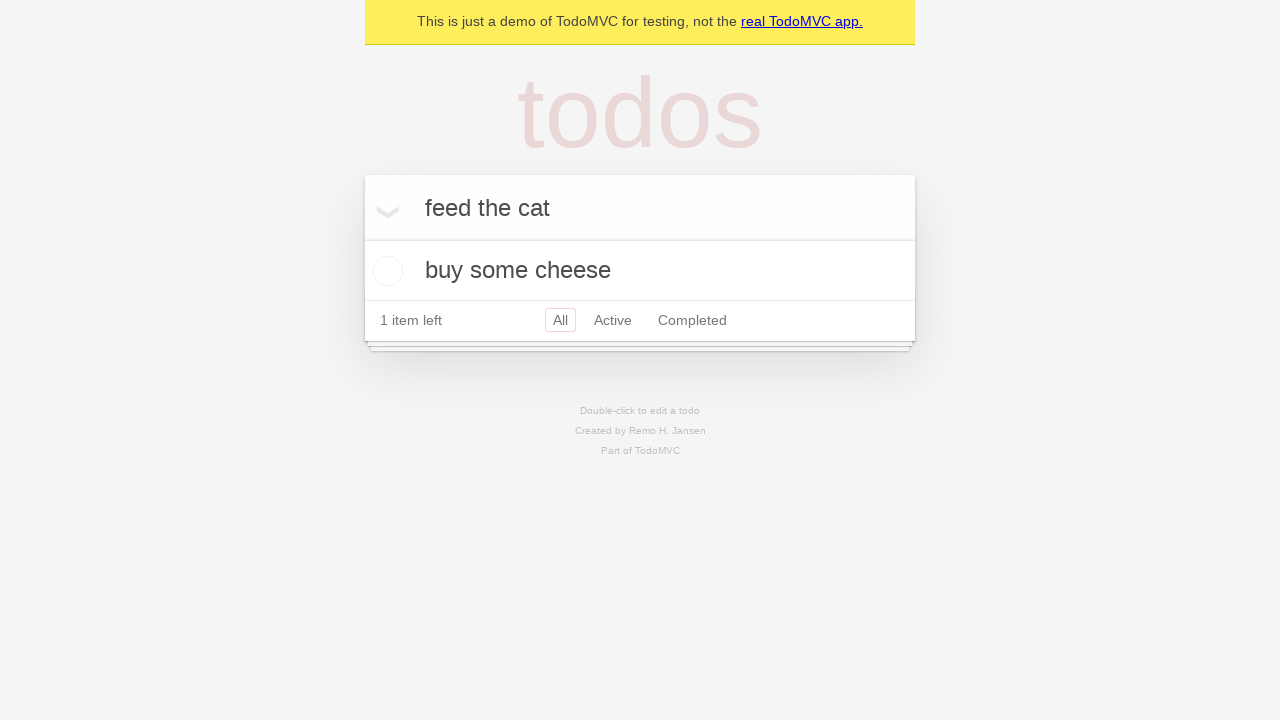

Pressed Enter to add second todo on internal:attr=[placeholder="What needs to be done?"i]
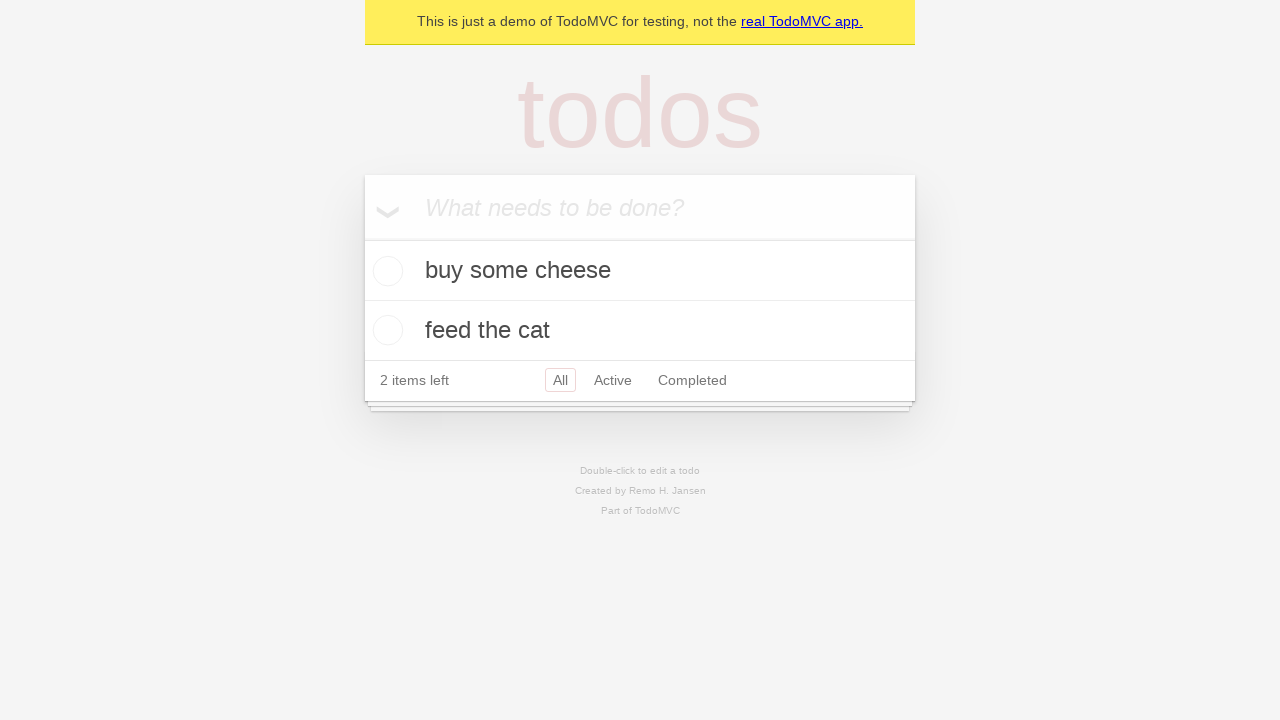

Filled todo input with 'book a doctors appointment' on internal:attr=[placeholder="What needs to be done?"i]
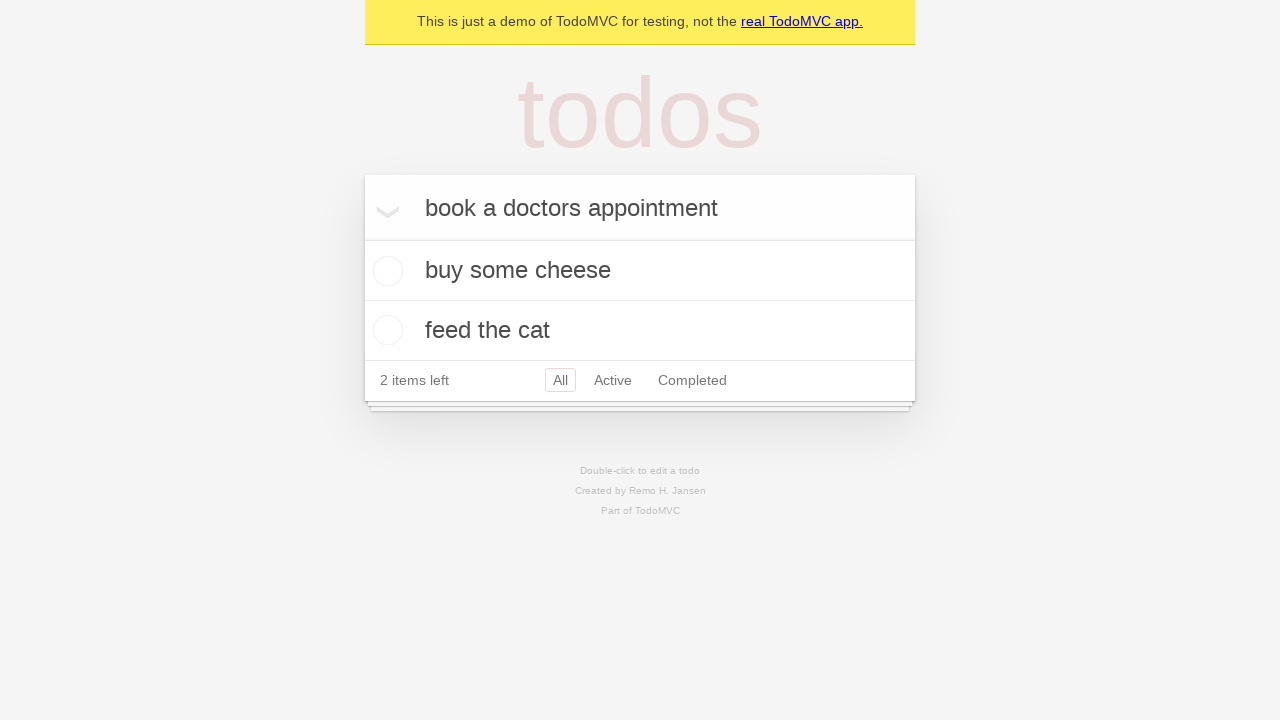

Pressed Enter to add third todo on internal:attr=[placeholder="What needs to be done?"i]
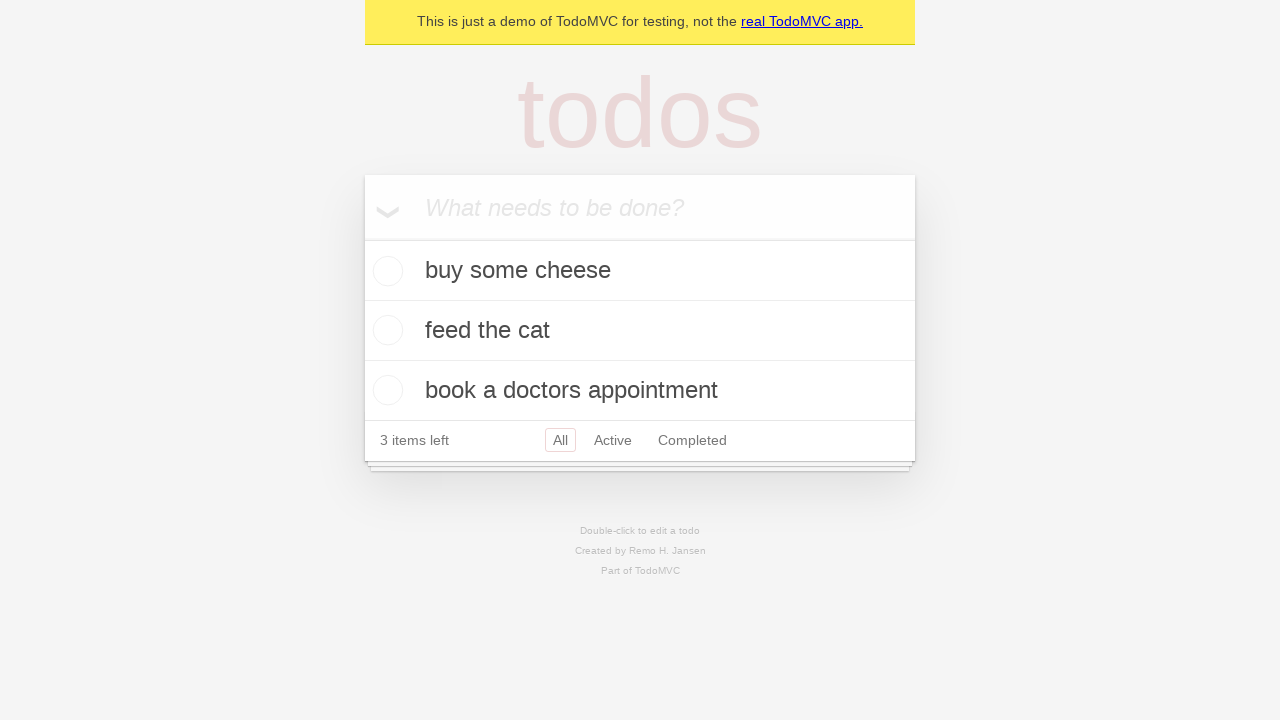

Double-clicked second todo to enter edit mode at (640, 331) on internal:testid=[data-testid="todo-item"s] >> nth=1
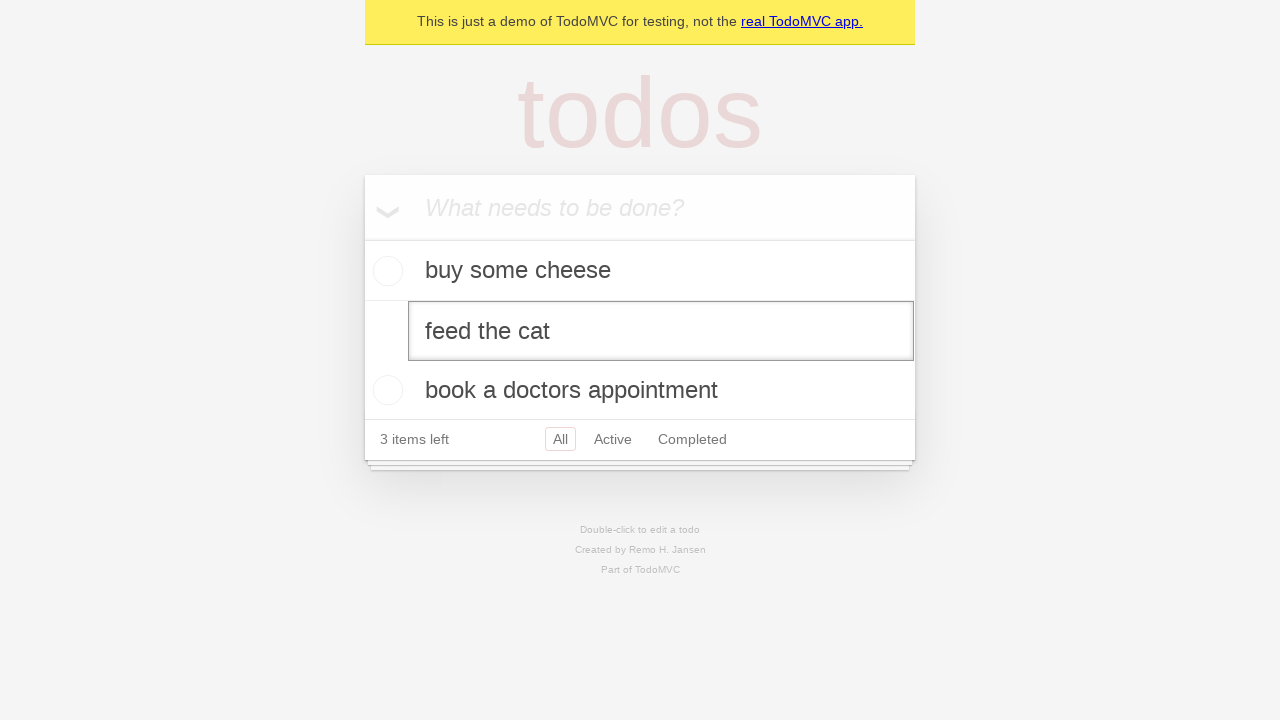

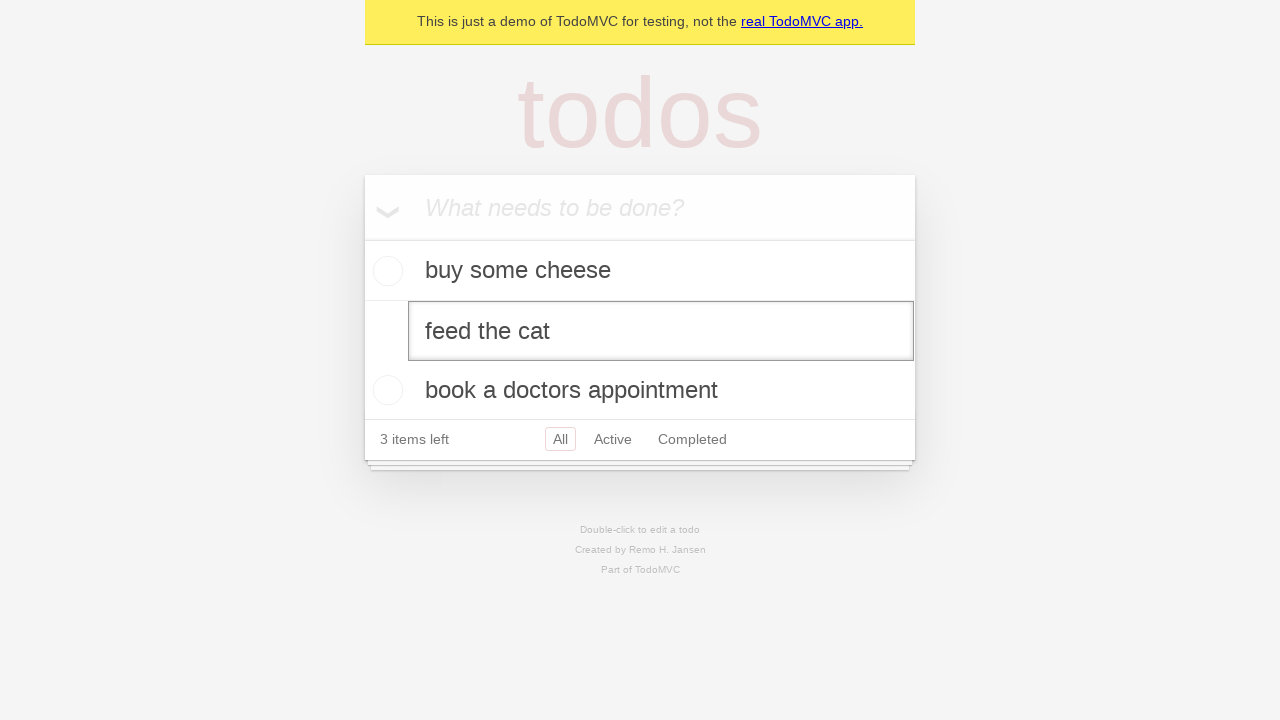